Tests that the complete all checkbox updates state when individual items are completed or cleared

Starting URL: https://demo.playwright.dev/todomvc

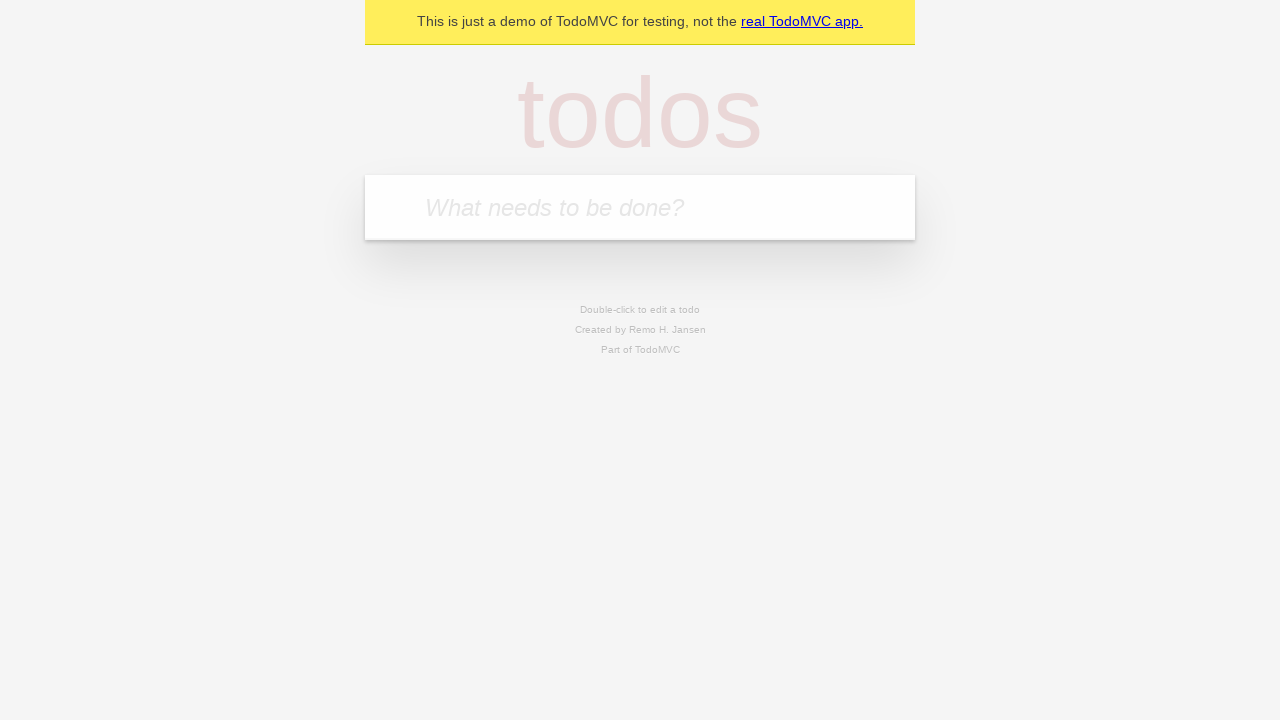

Filled todo input with 'buy some cheese' on internal:attr=[placeholder="What needs to be done?"i]
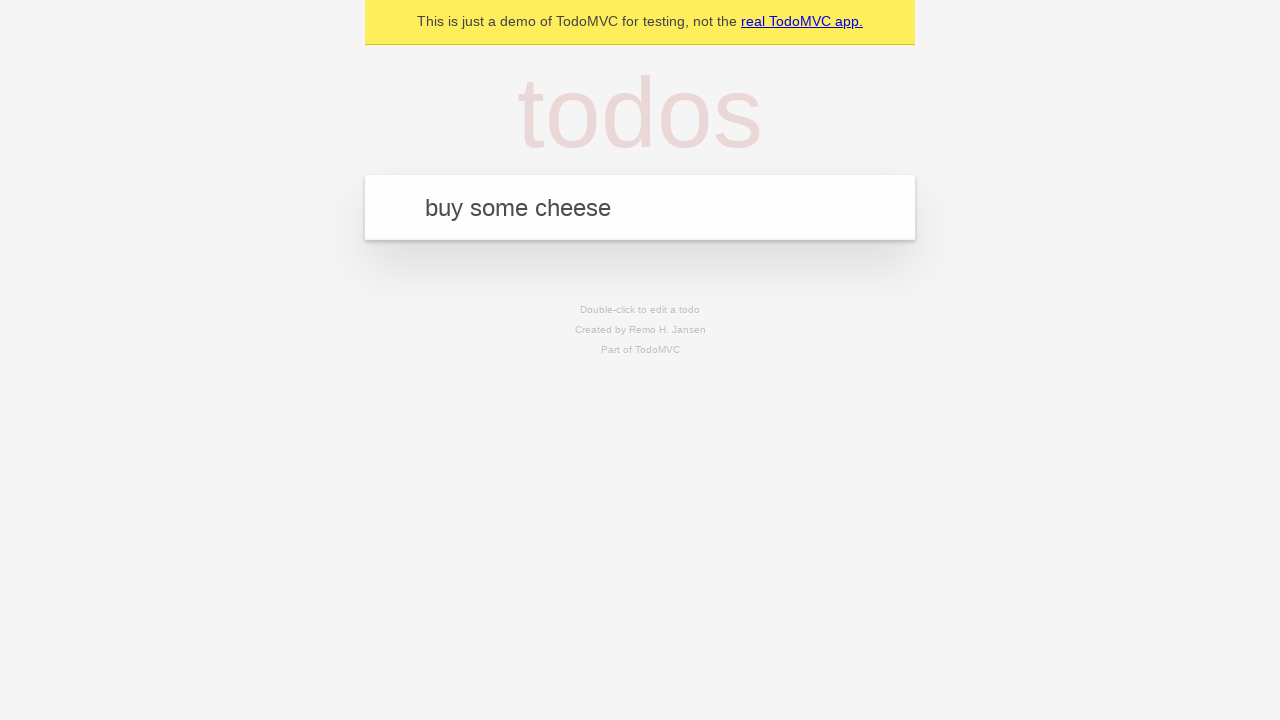

Pressed Enter to add first todo on internal:attr=[placeholder="What needs to be done?"i]
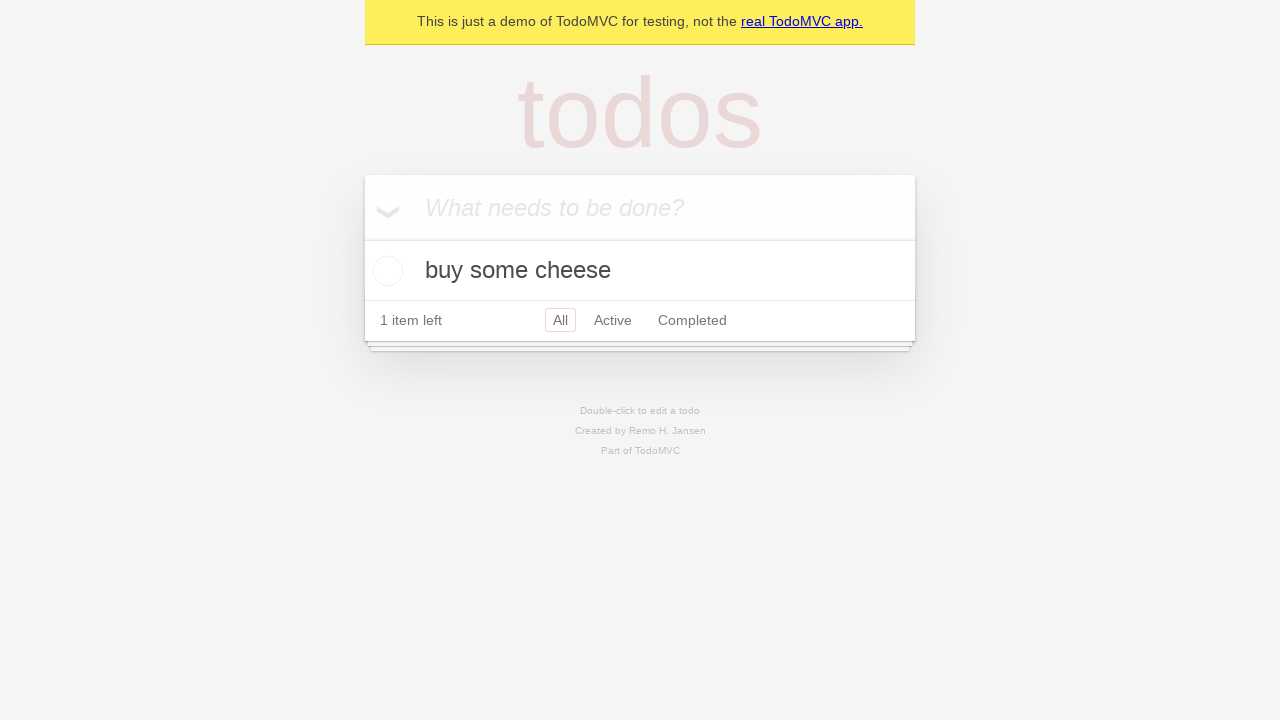

Filled todo input with 'feed the cat' on internal:attr=[placeholder="What needs to be done?"i]
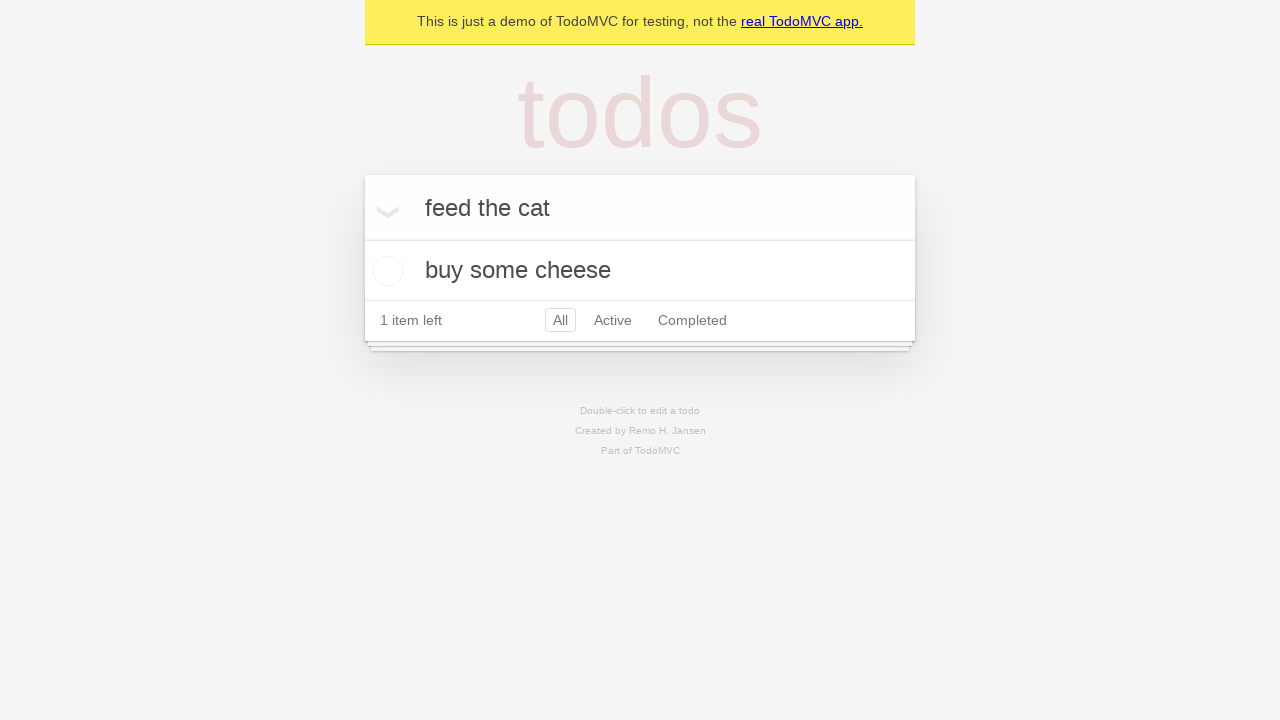

Pressed Enter to add second todo on internal:attr=[placeholder="What needs to be done?"i]
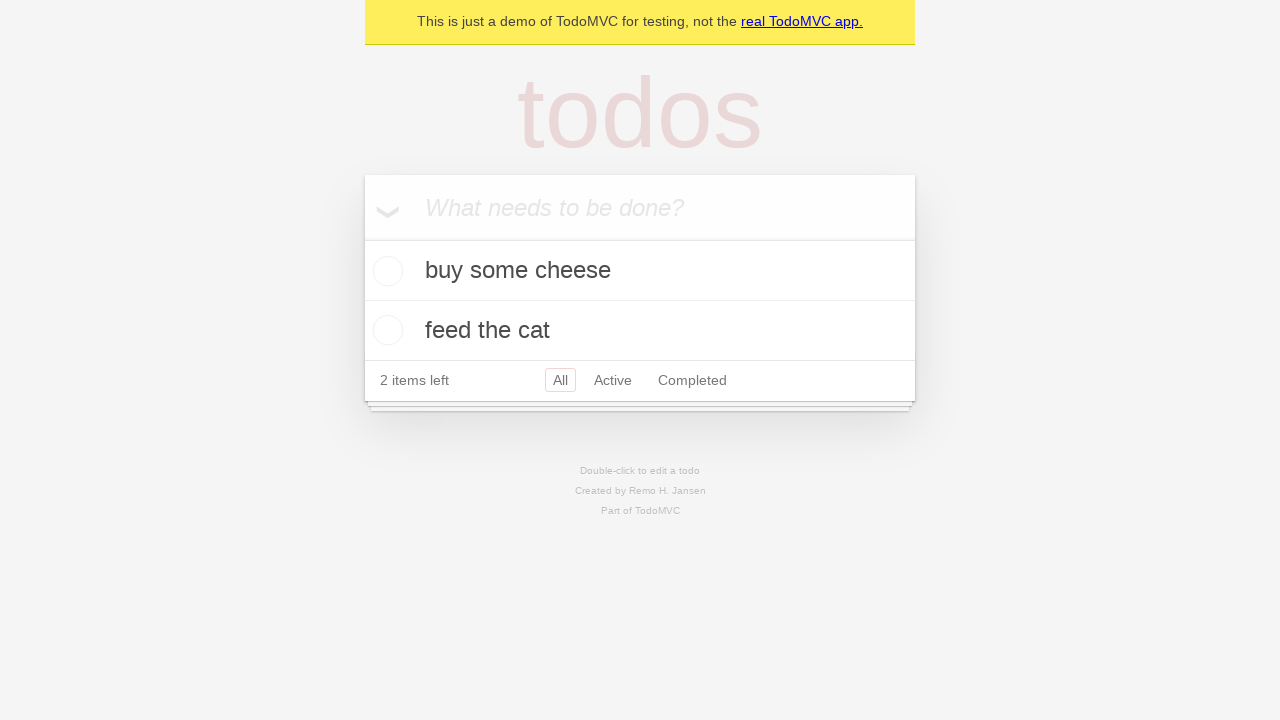

Filled todo input with 'book a doctors appointment' on internal:attr=[placeholder="What needs to be done?"i]
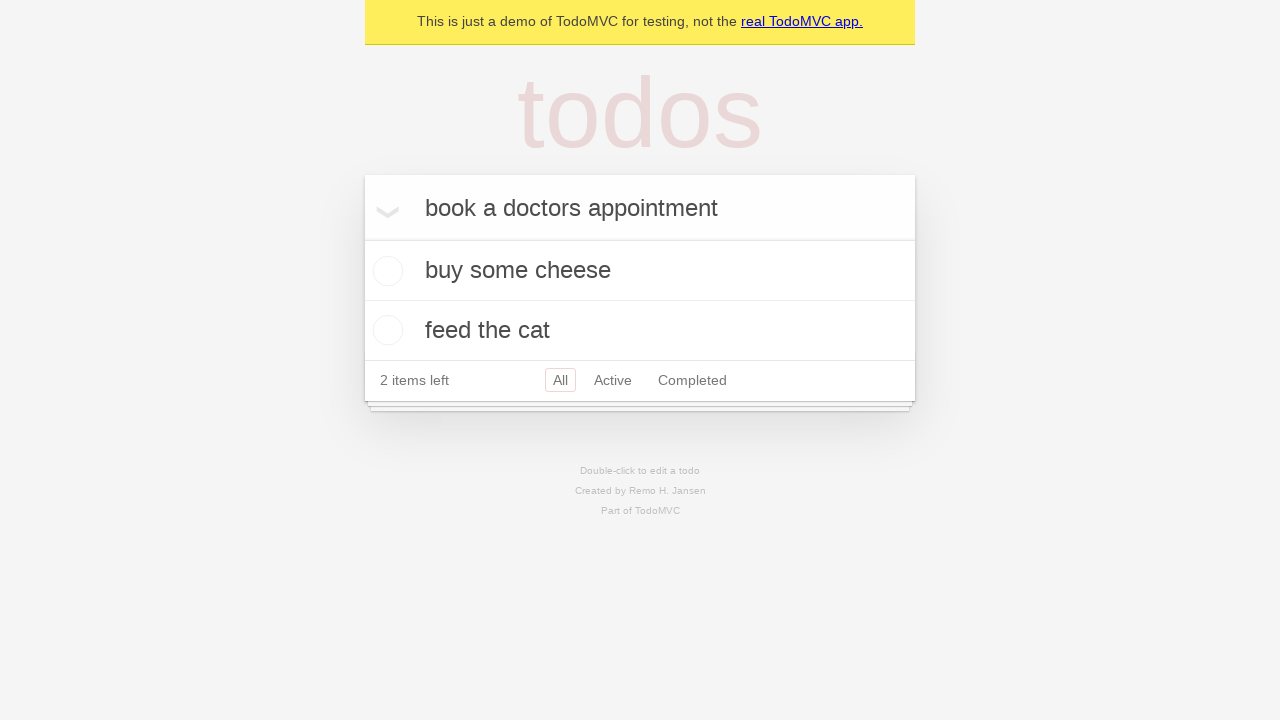

Pressed Enter to add third todo on internal:attr=[placeholder="What needs to be done?"i]
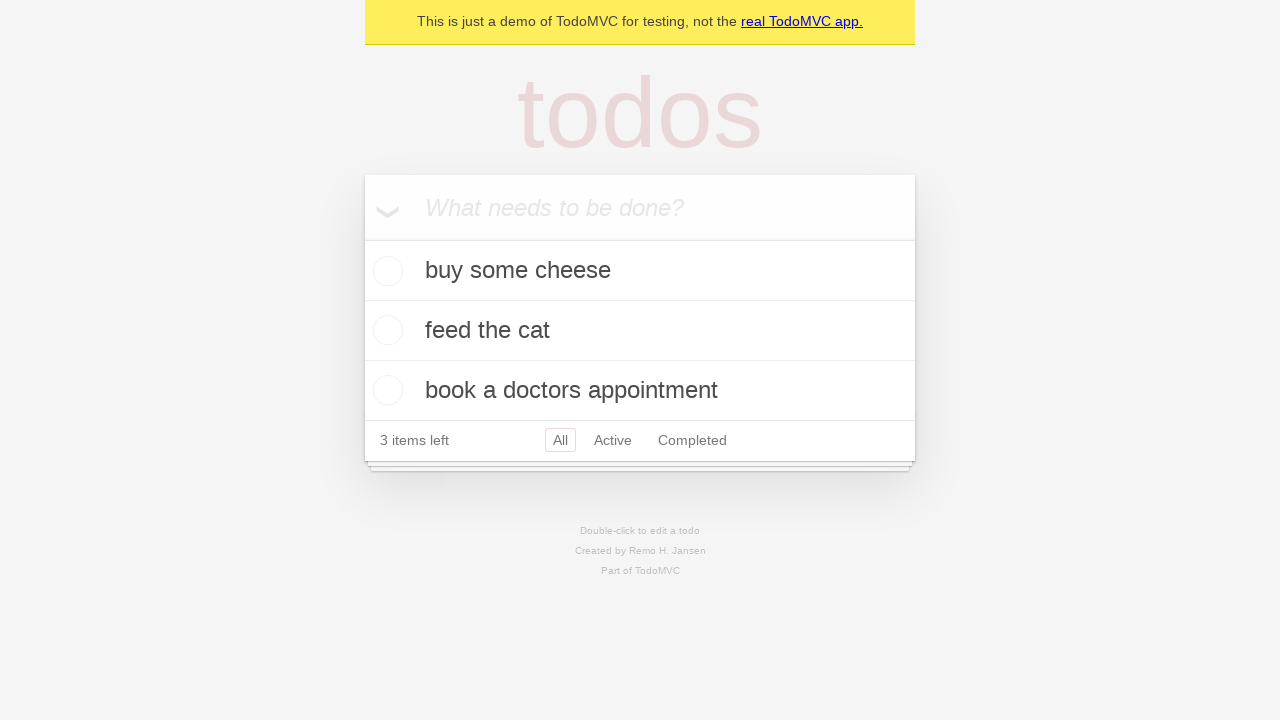

Checked 'Mark all as complete' checkbox to complete all todos at (362, 238) on internal:label="Mark all as complete"i
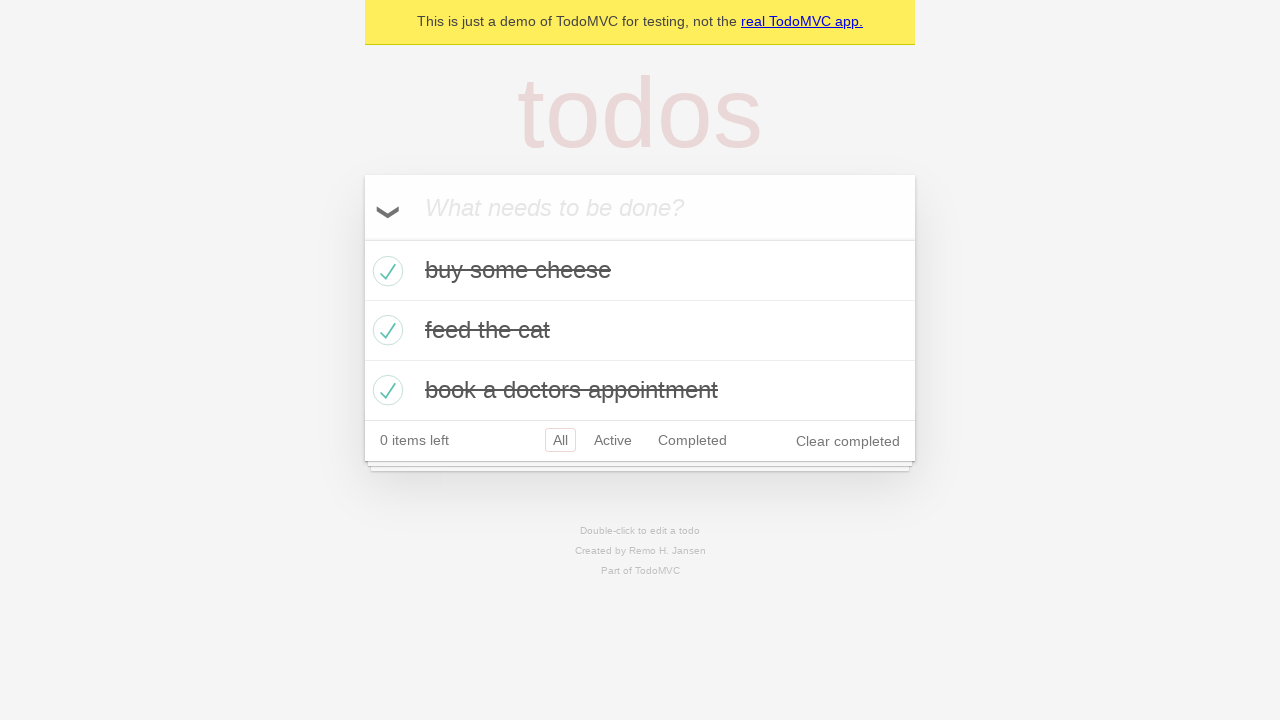

Unchecked first todo to mark it as incomplete at (385, 271) on internal:testid=[data-testid="todo-item"s] >> nth=0 >> internal:role=checkbox
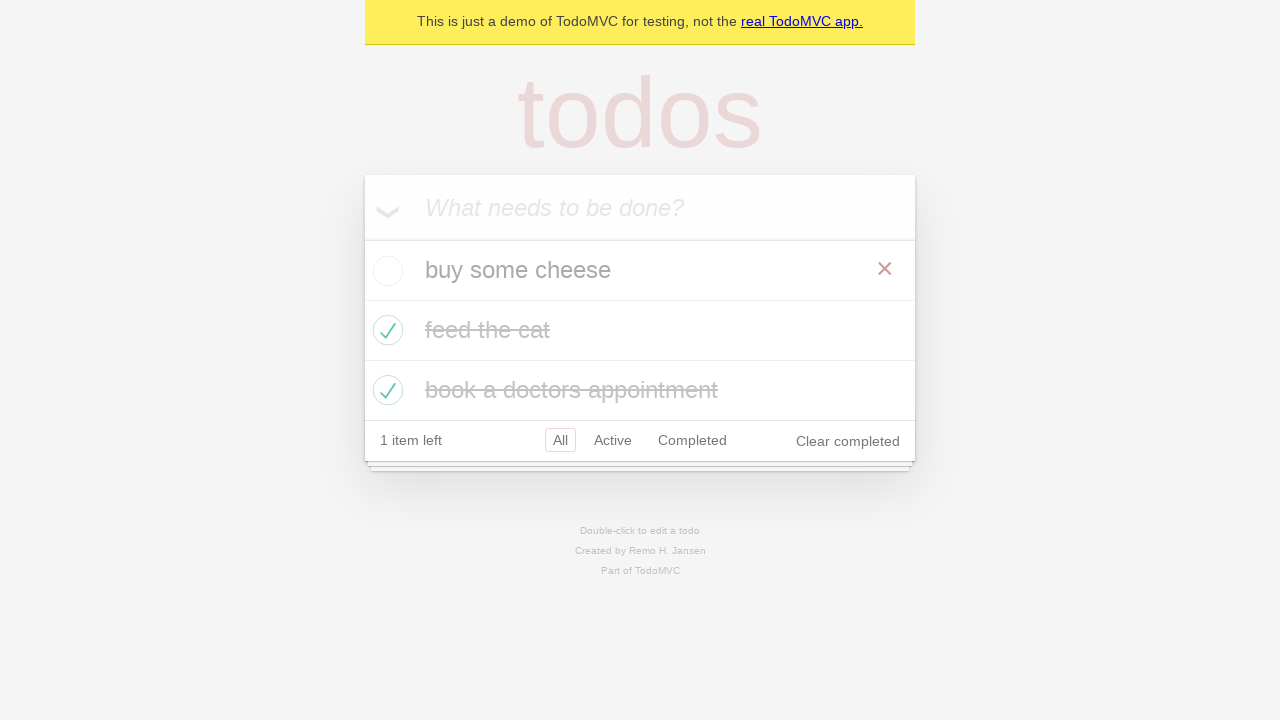

Checked first todo again to mark it as complete at (385, 271) on internal:testid=[data-testid="todo-item"s] >> nth=0 >> internal:role=checkbox
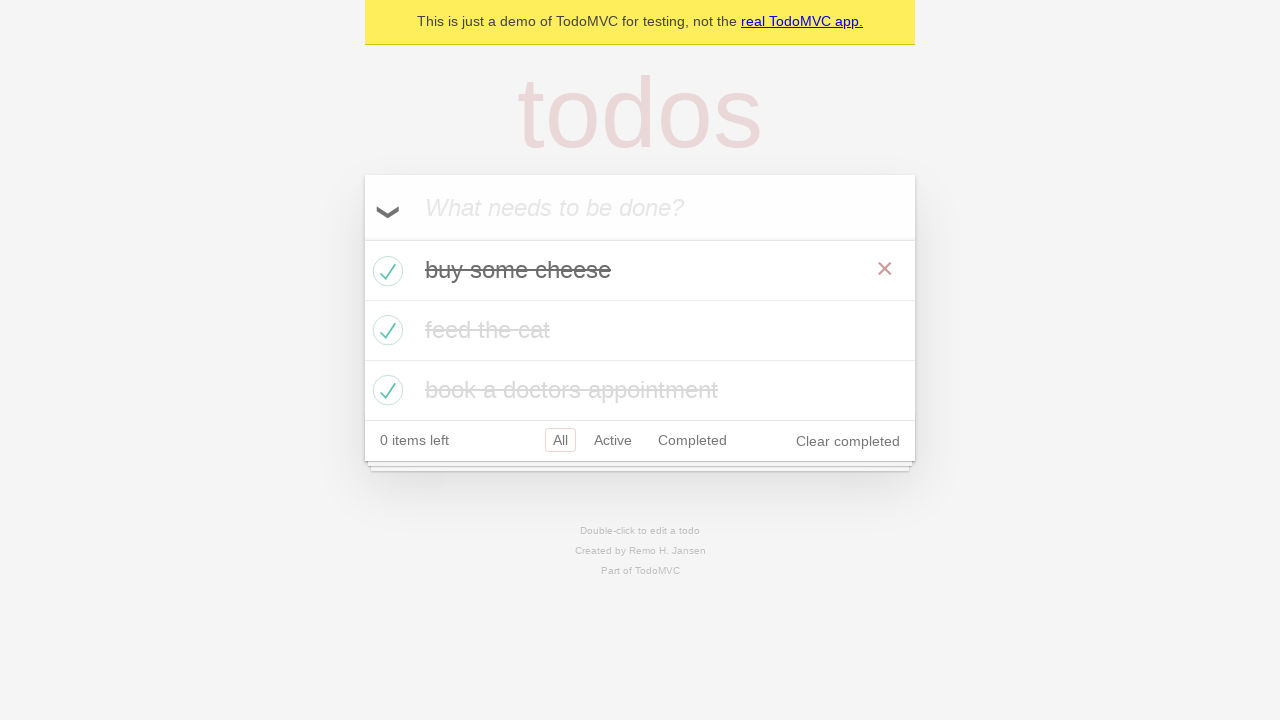

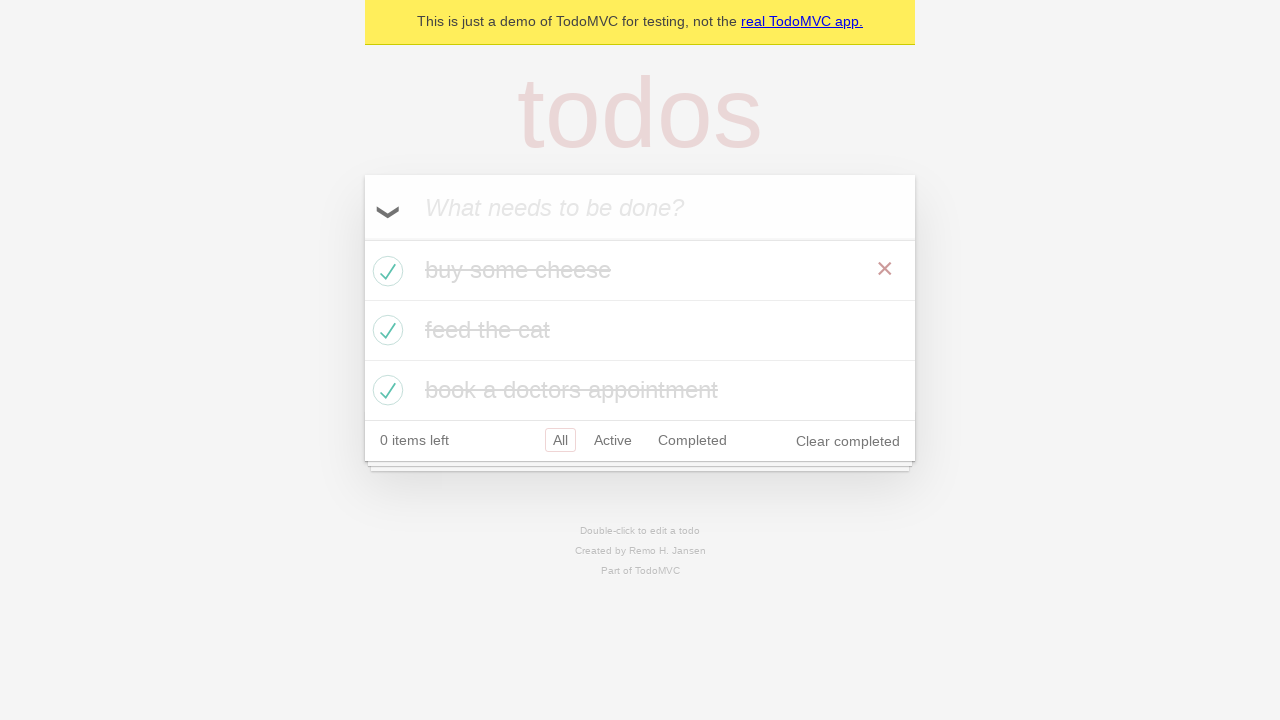